Tests navigation through all header menu items: Overview, Generate API Key, Authentication, Recover API Key, and Browse APIs

Starting URL: https://api.nasa.gov/

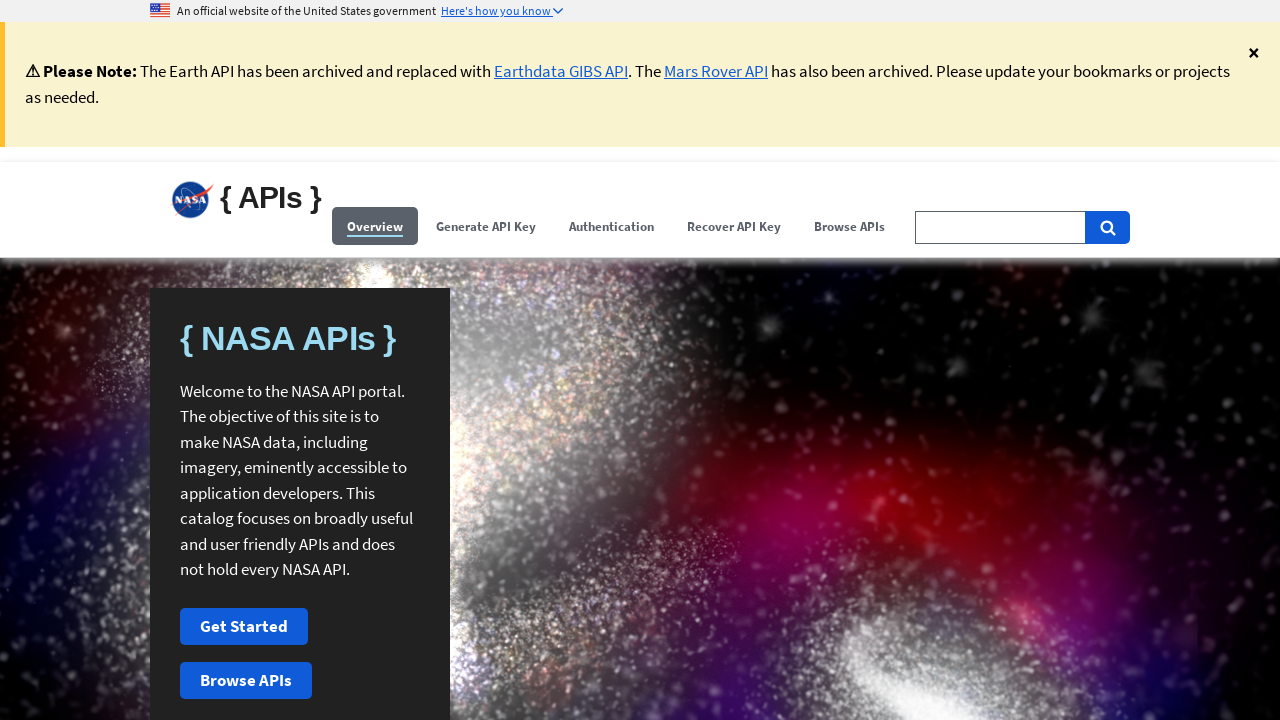

NASA API page loaded - favicon element visible
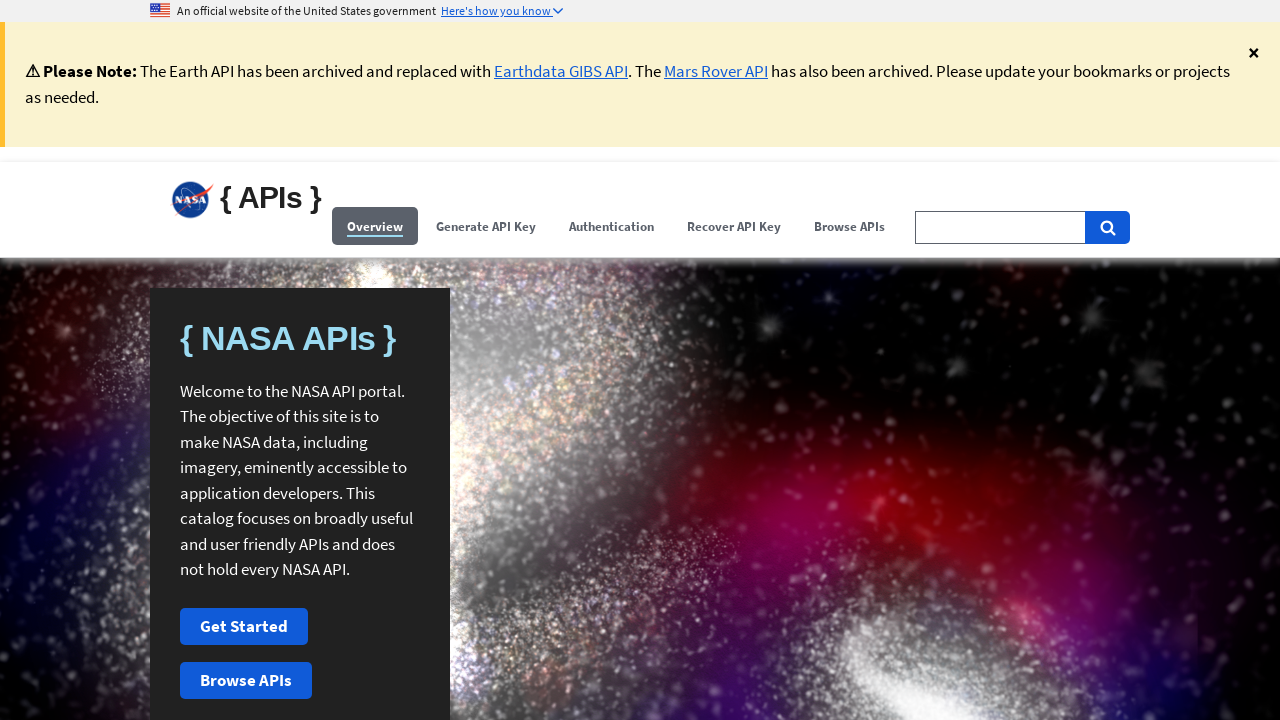

Clicked Overview menu item at (375, 226) on (//span[contains(.,'Overview')])[1]
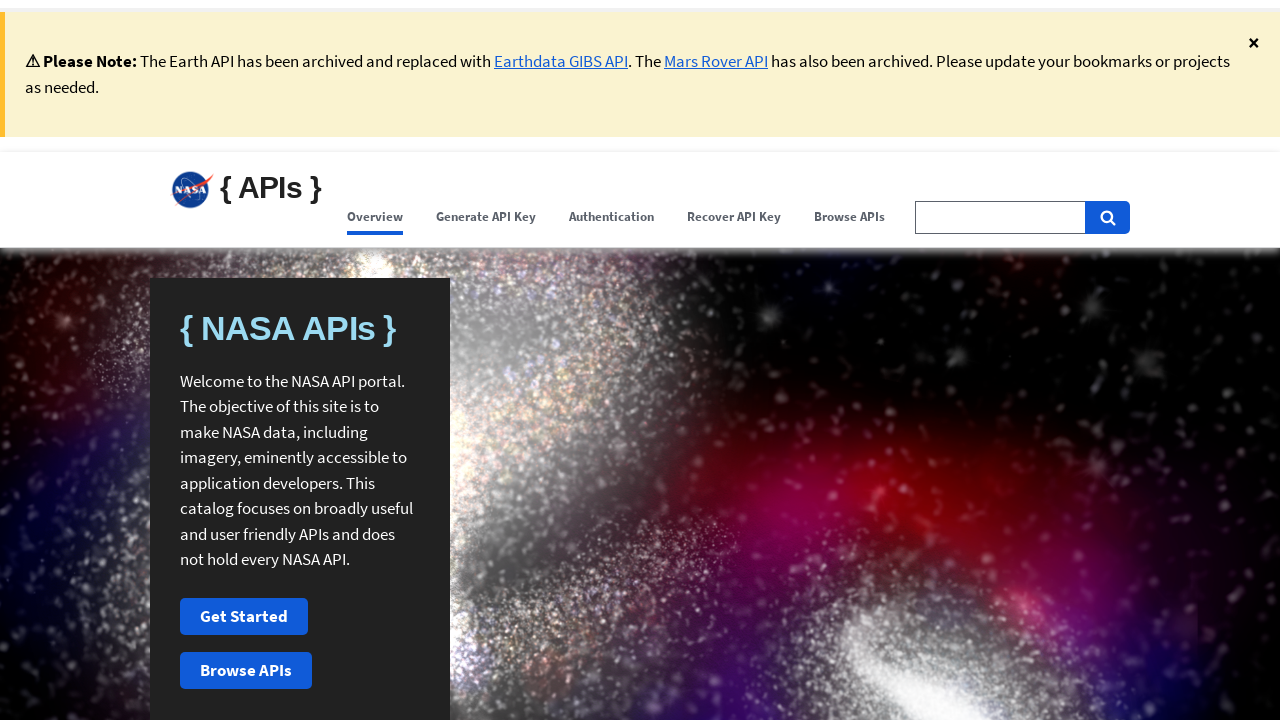

Overview page loaded - APIs link visible
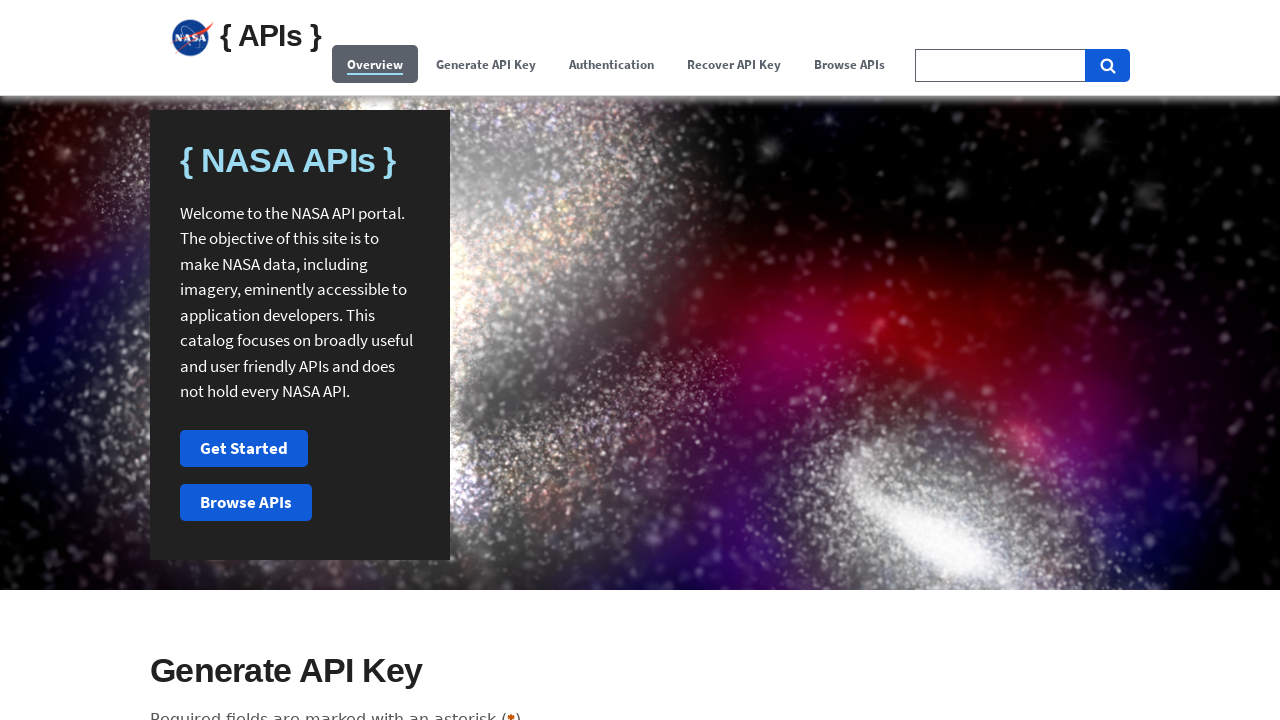

Clicked Generate API Key menu item at (486, 64) on (//span[contains(.,'Generate API Key')])[1]
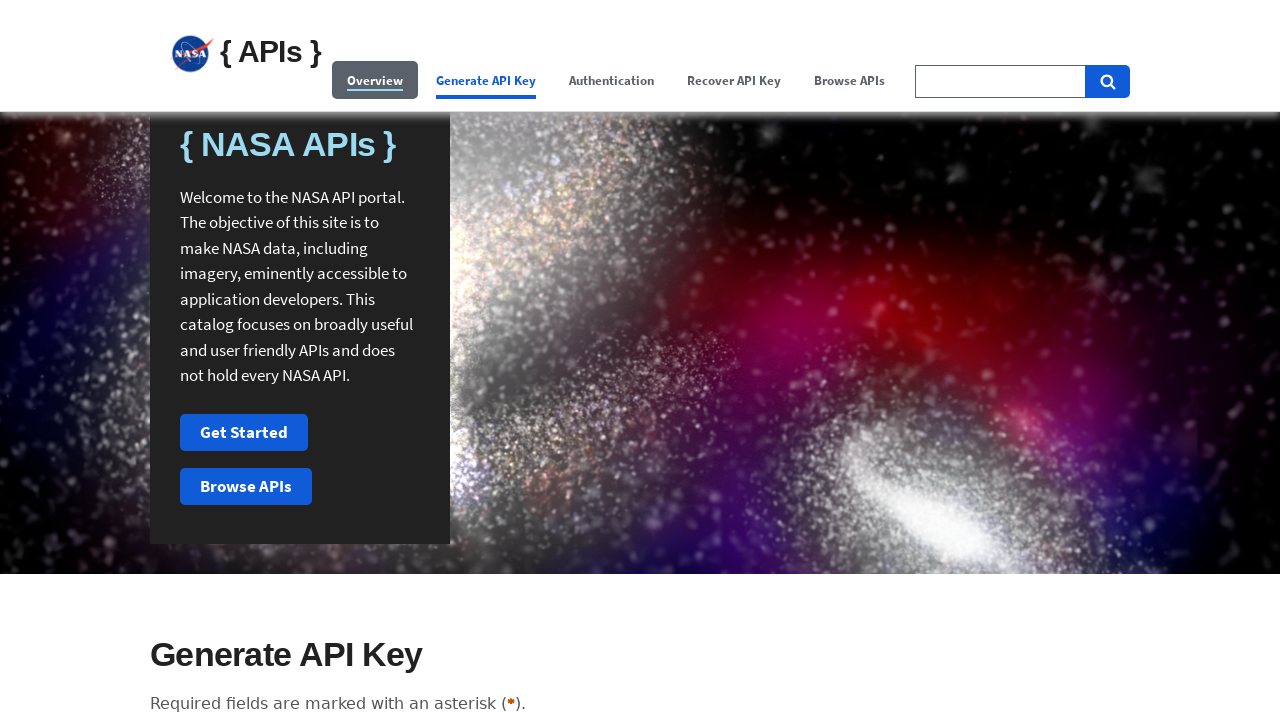

Generate API Key page loaded - heading visible
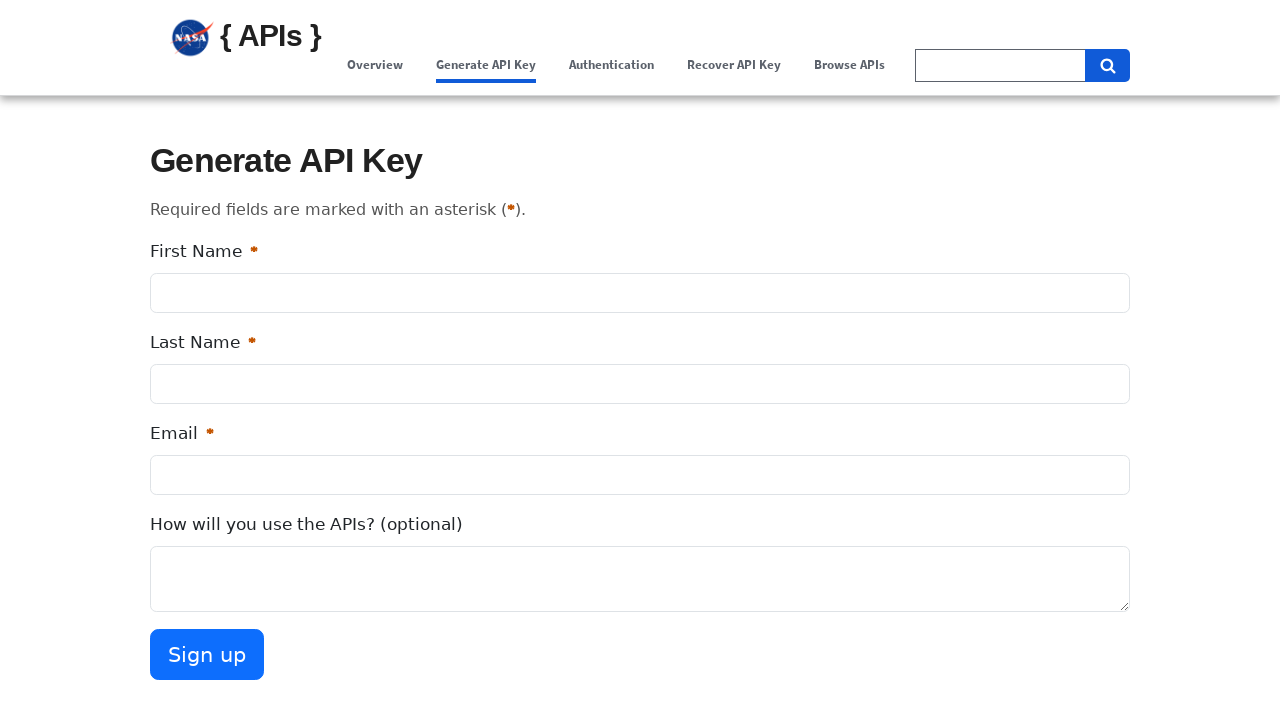

Clicked Authentication menu item at (612, 64) on (//span[contains(.,'Authentication')])[1]
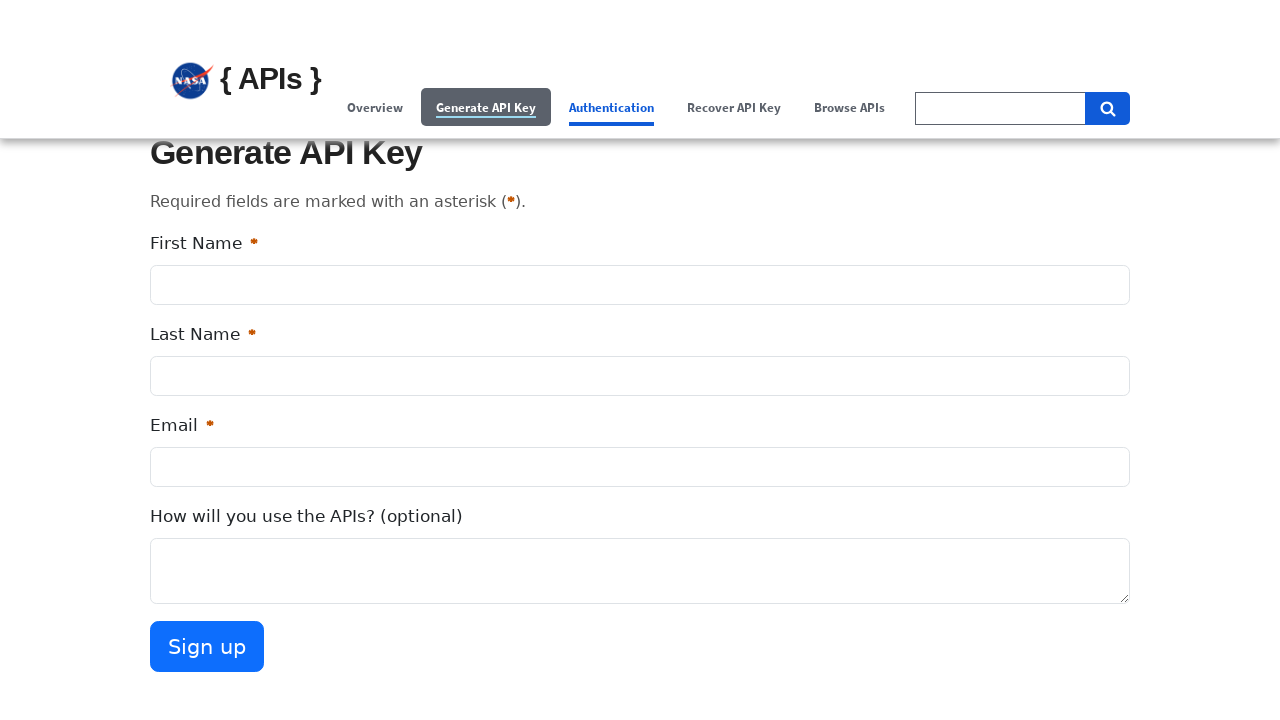

Authentication page loaded - heading visible
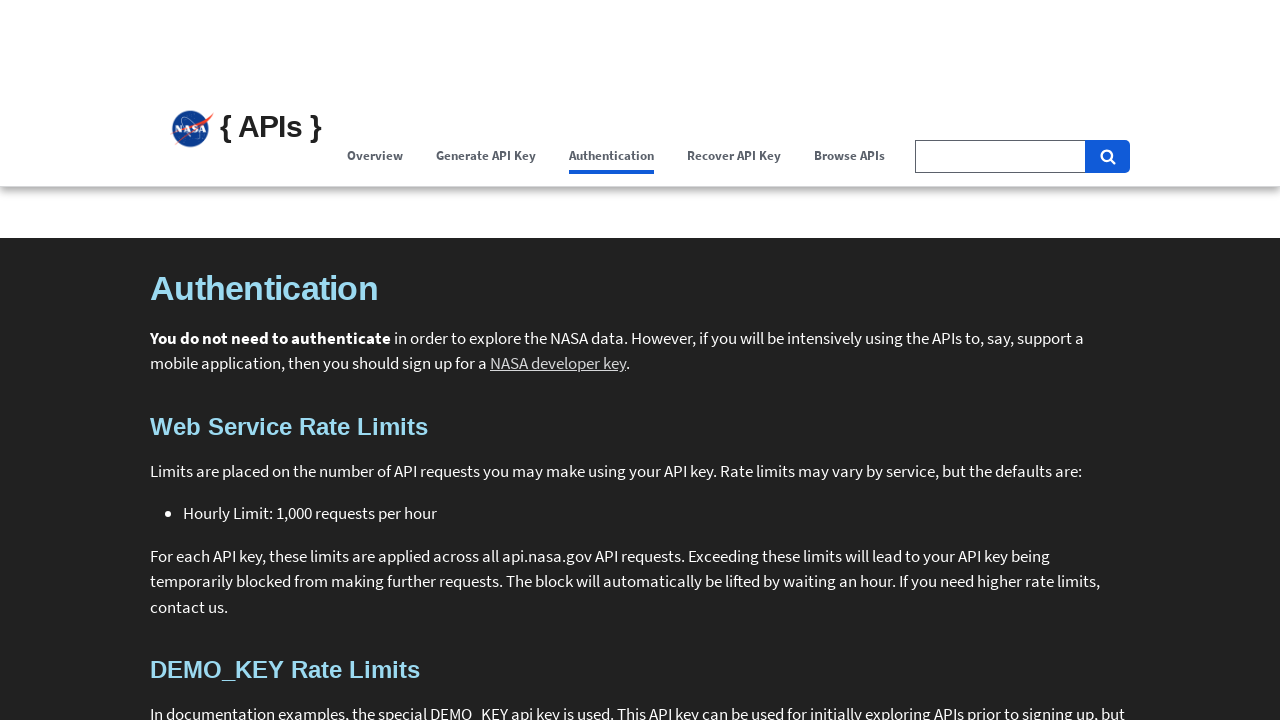

Clicked Recover API Key menu item at (734, 64) on (//span[contains(.,'Recover API Key')])[1]
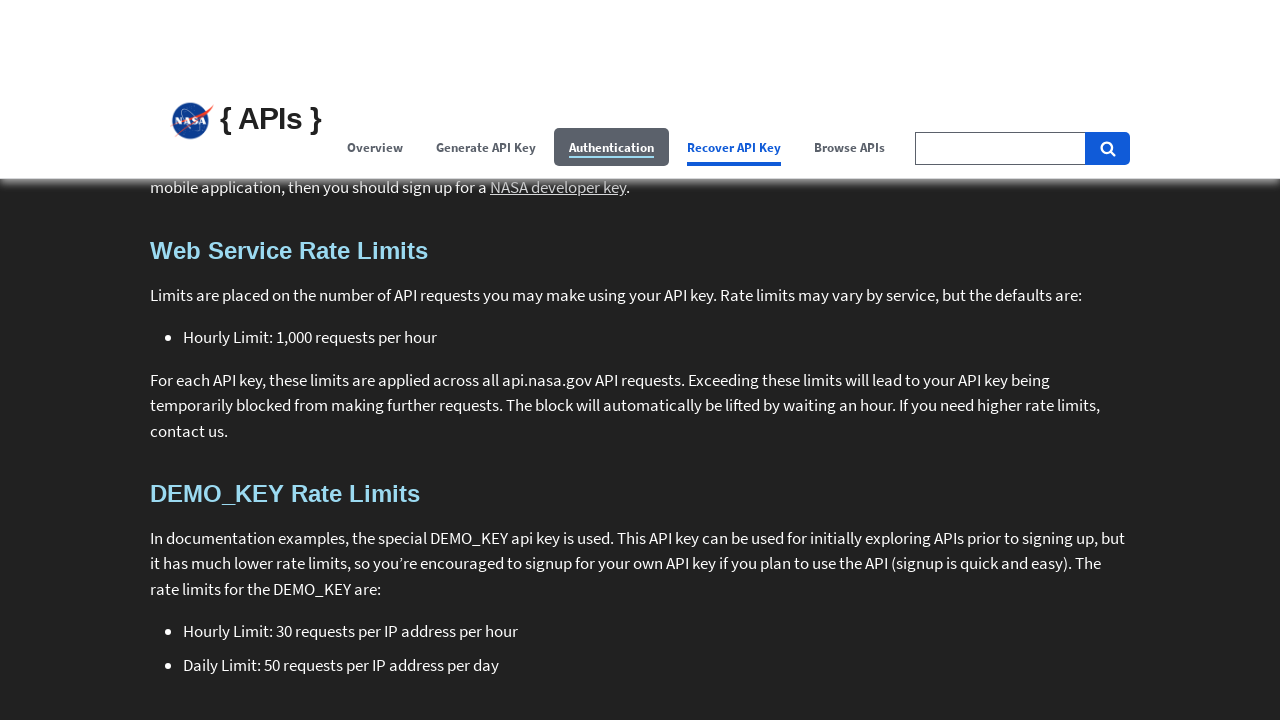

Recover API Key page loaded - API Key Recovery heading visible
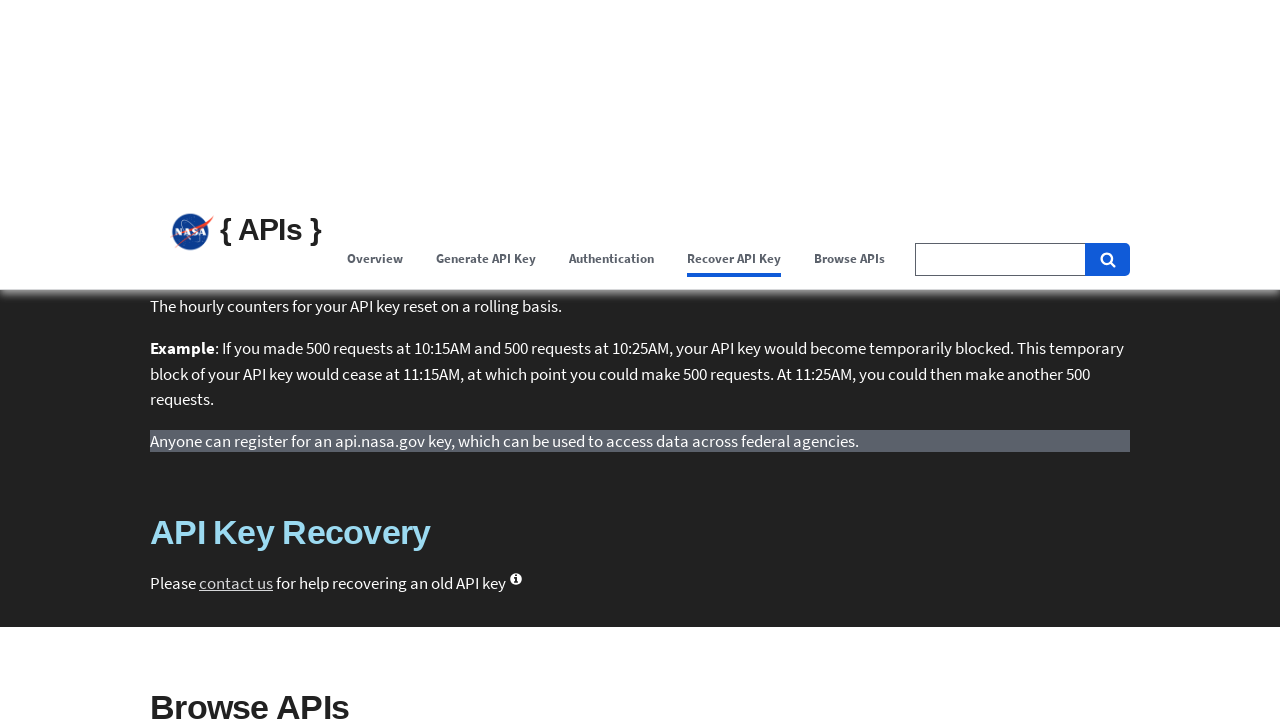

Clicked Browse APIs menu item at (850, 64) on (//span[contains(., 'Browse APIs')])[1]
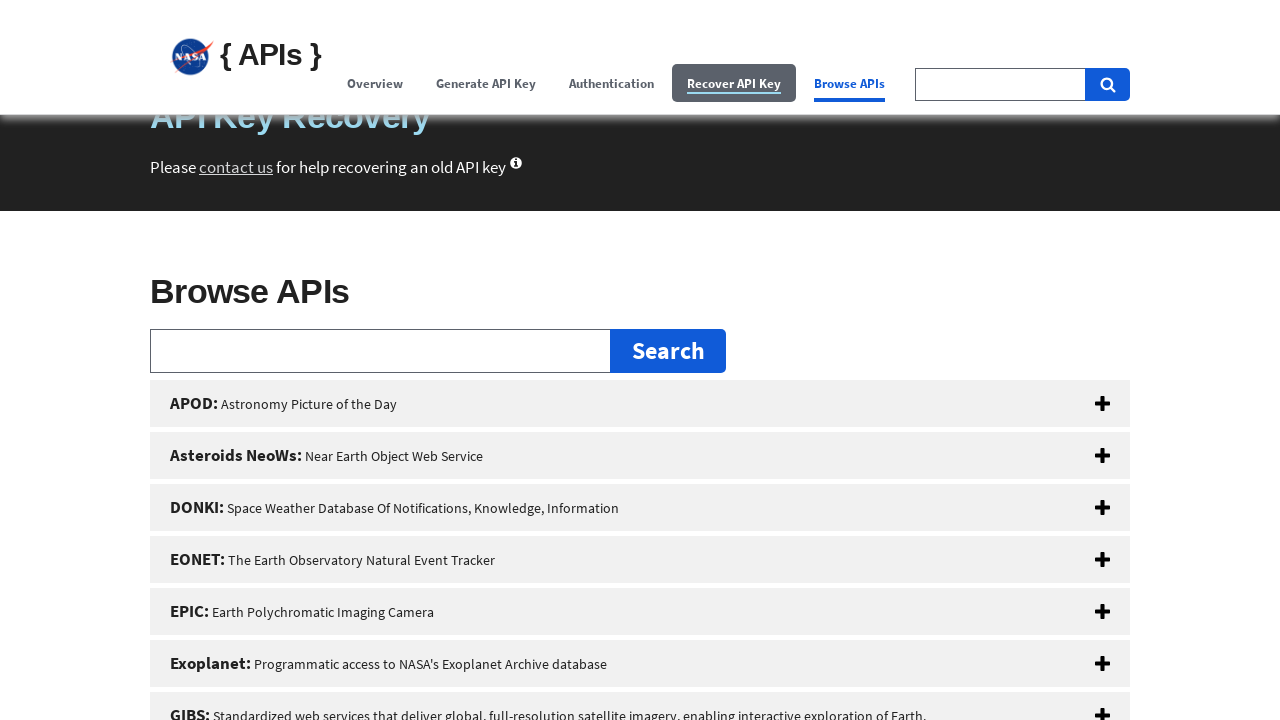

Browse APIs page loaded - heading visible
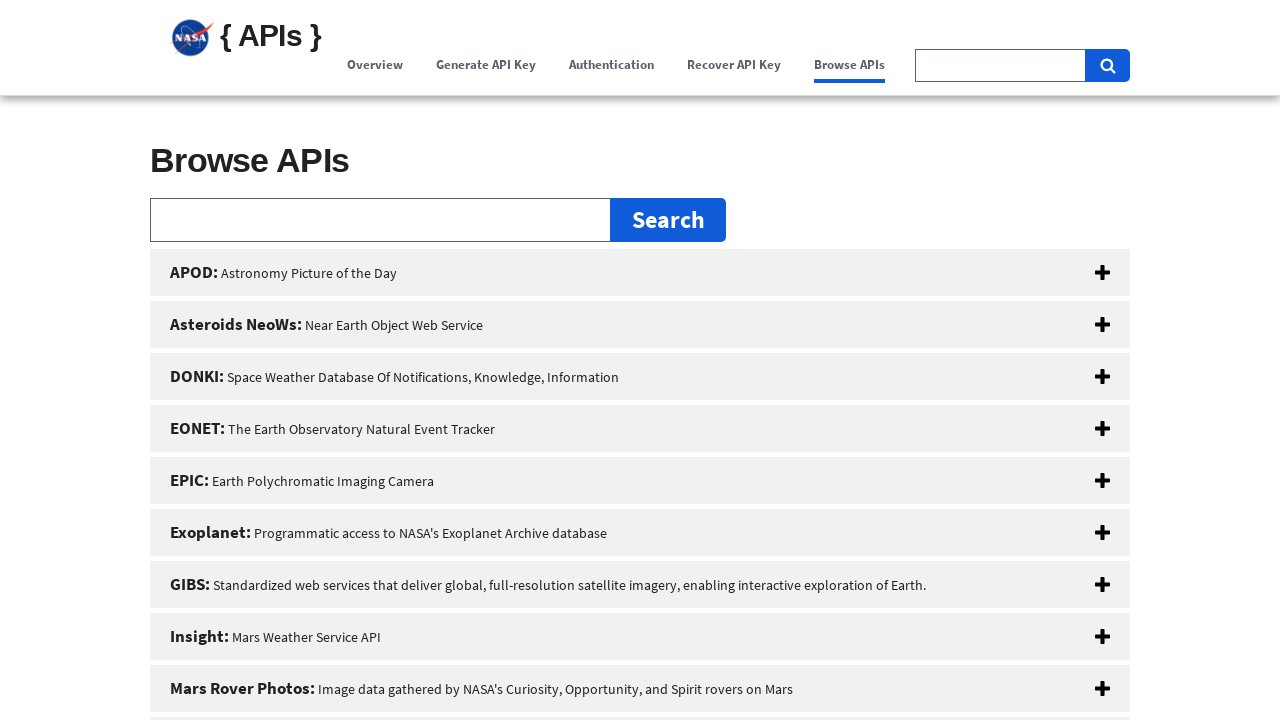

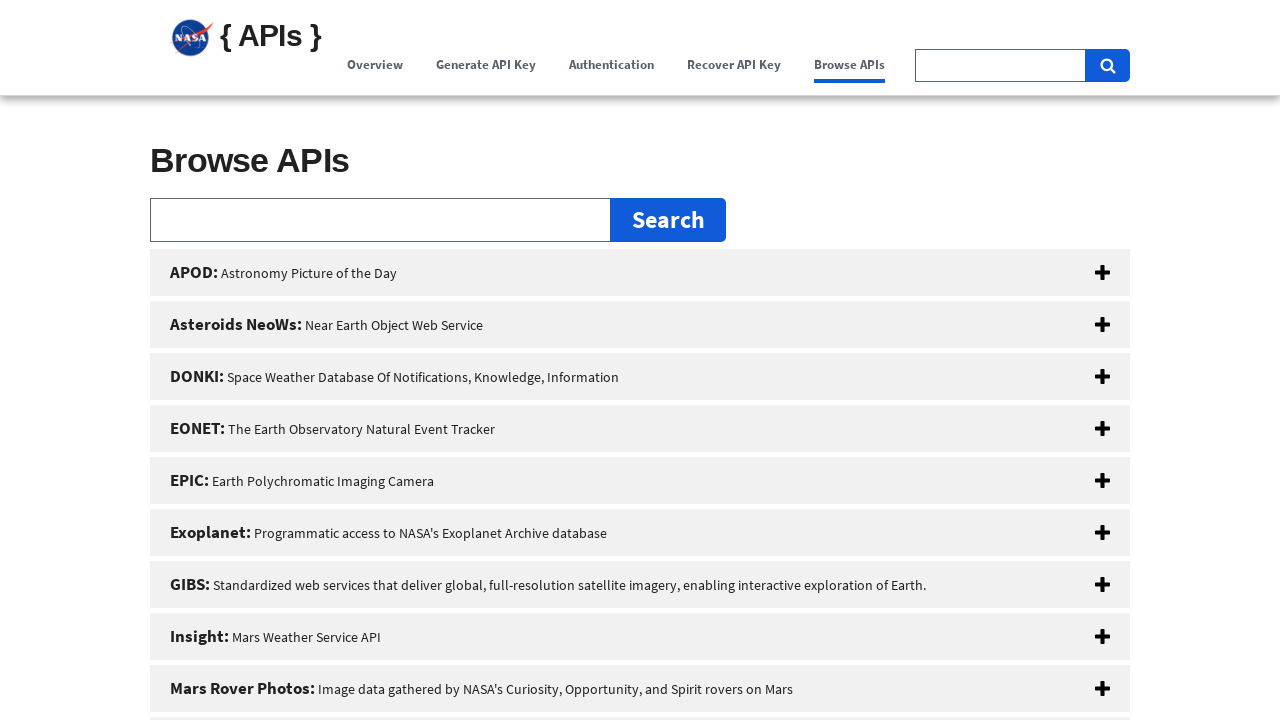